Tests CSS media queries by resizing the viewport and verifying the appropriate element is displayed

Starting URL: https://testpages.eviltester.com/styled/css-media-queries.html

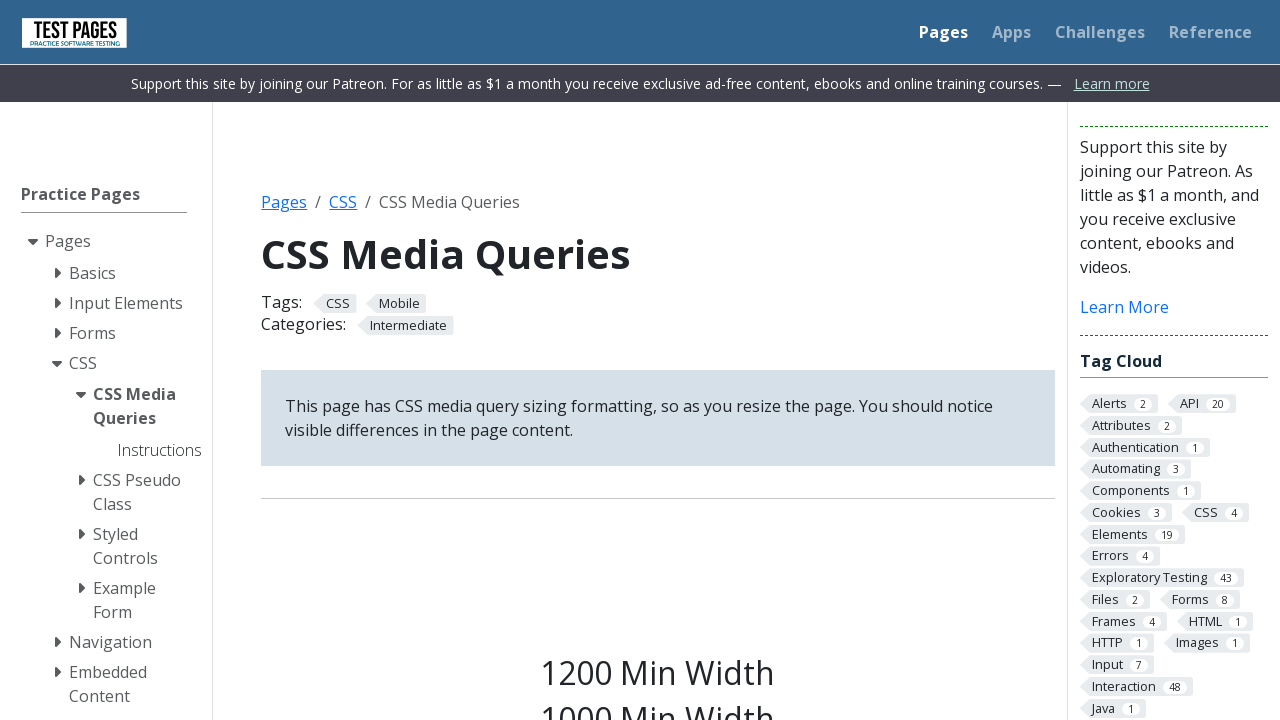

Navigated to CSS media queries test page
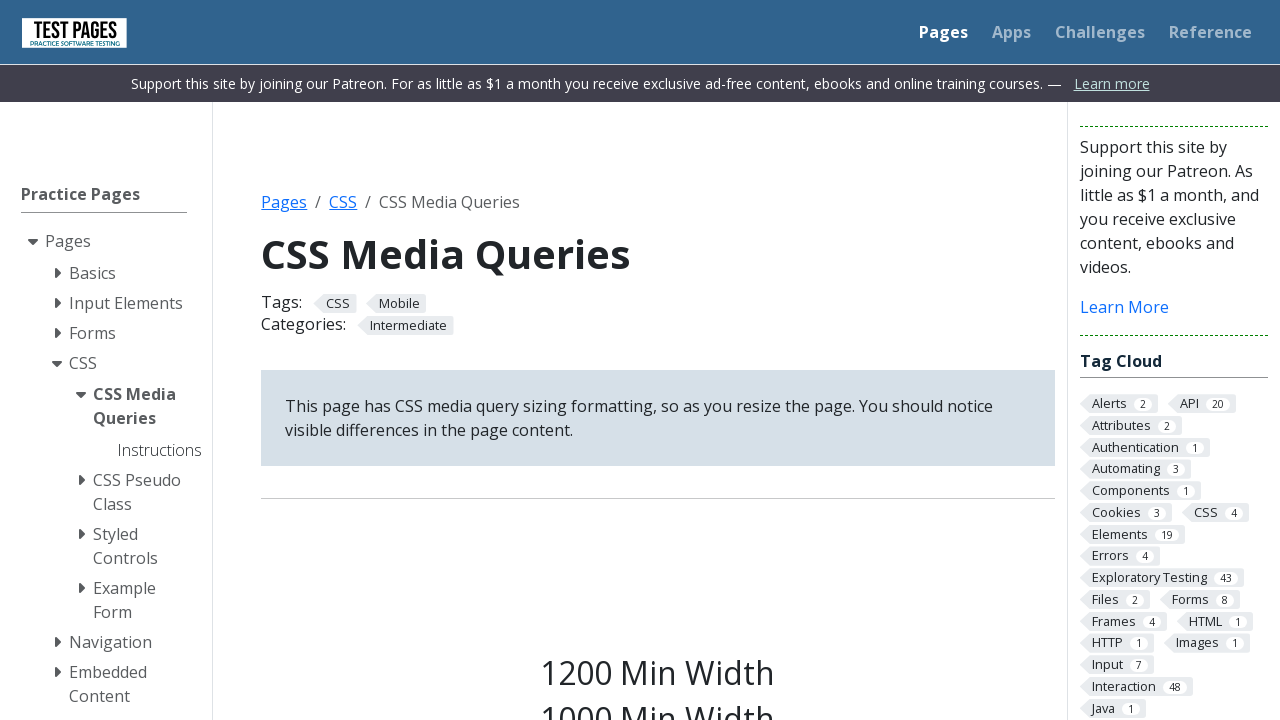

Set viewport size to 1200x1080
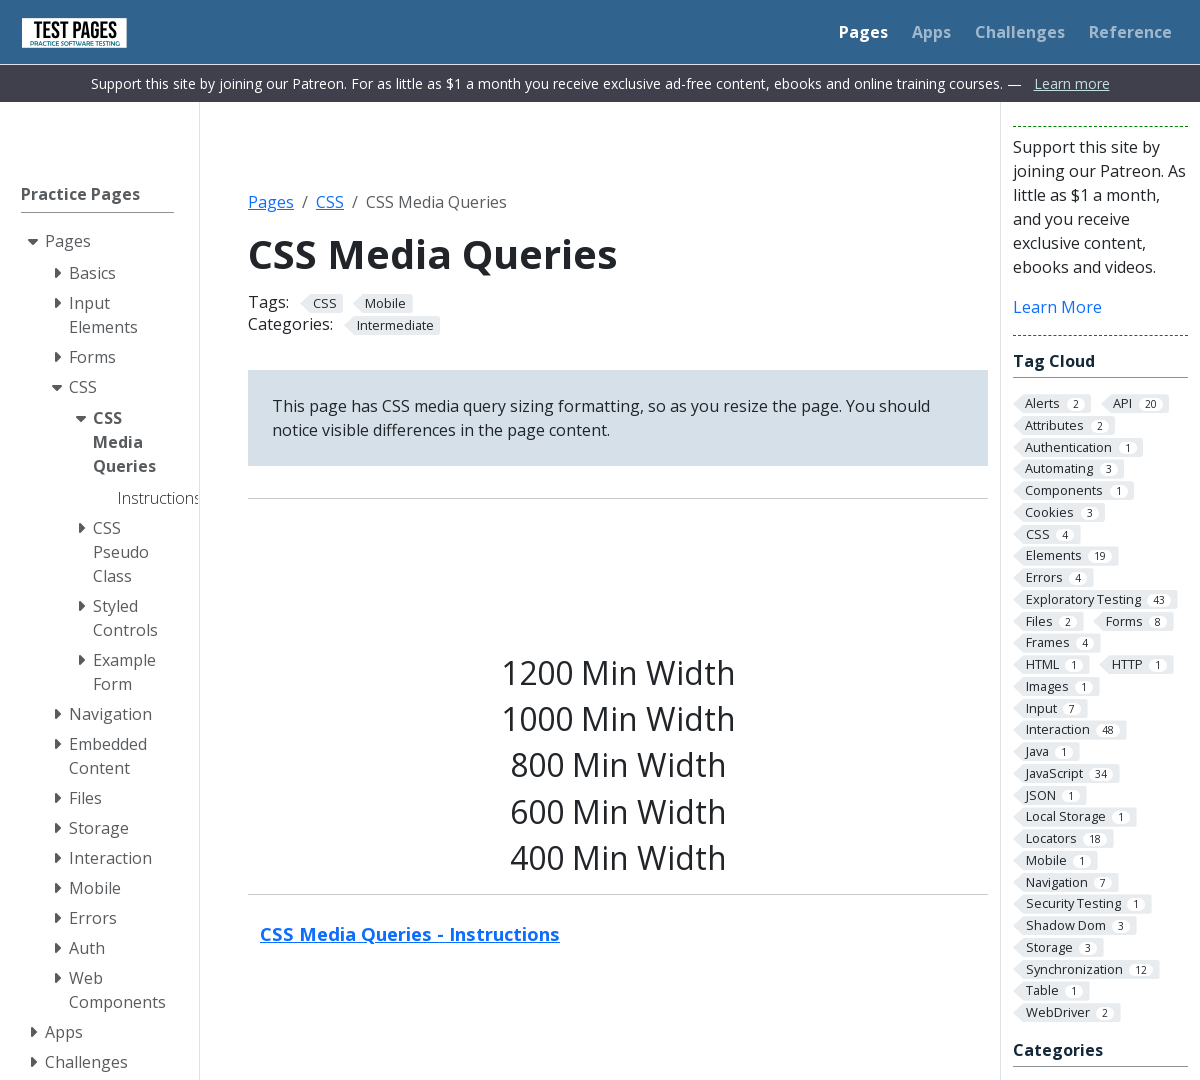

Verified s1200 element is visible at 1200px viewport width
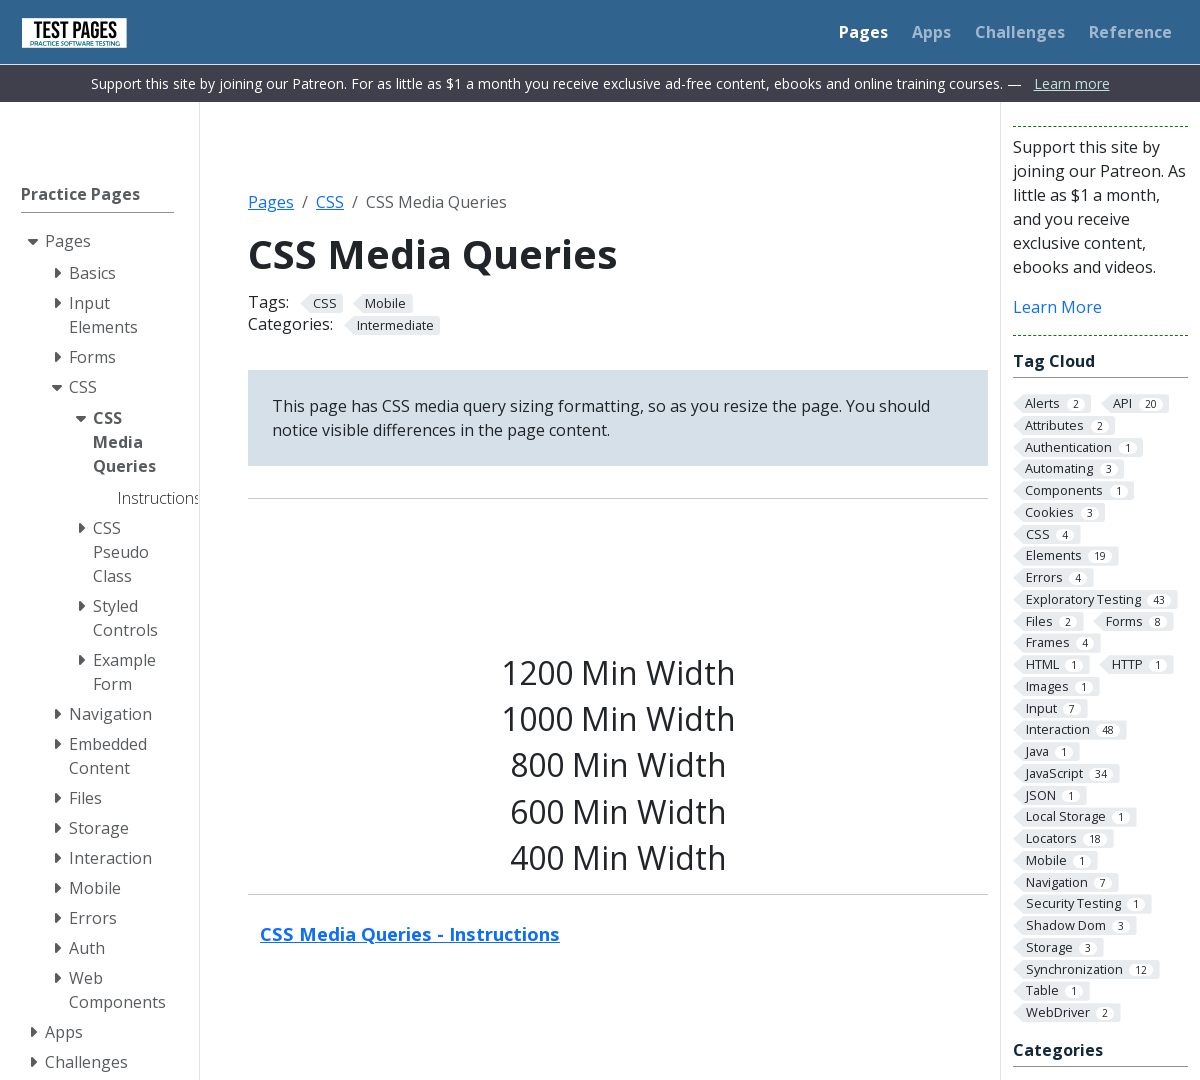

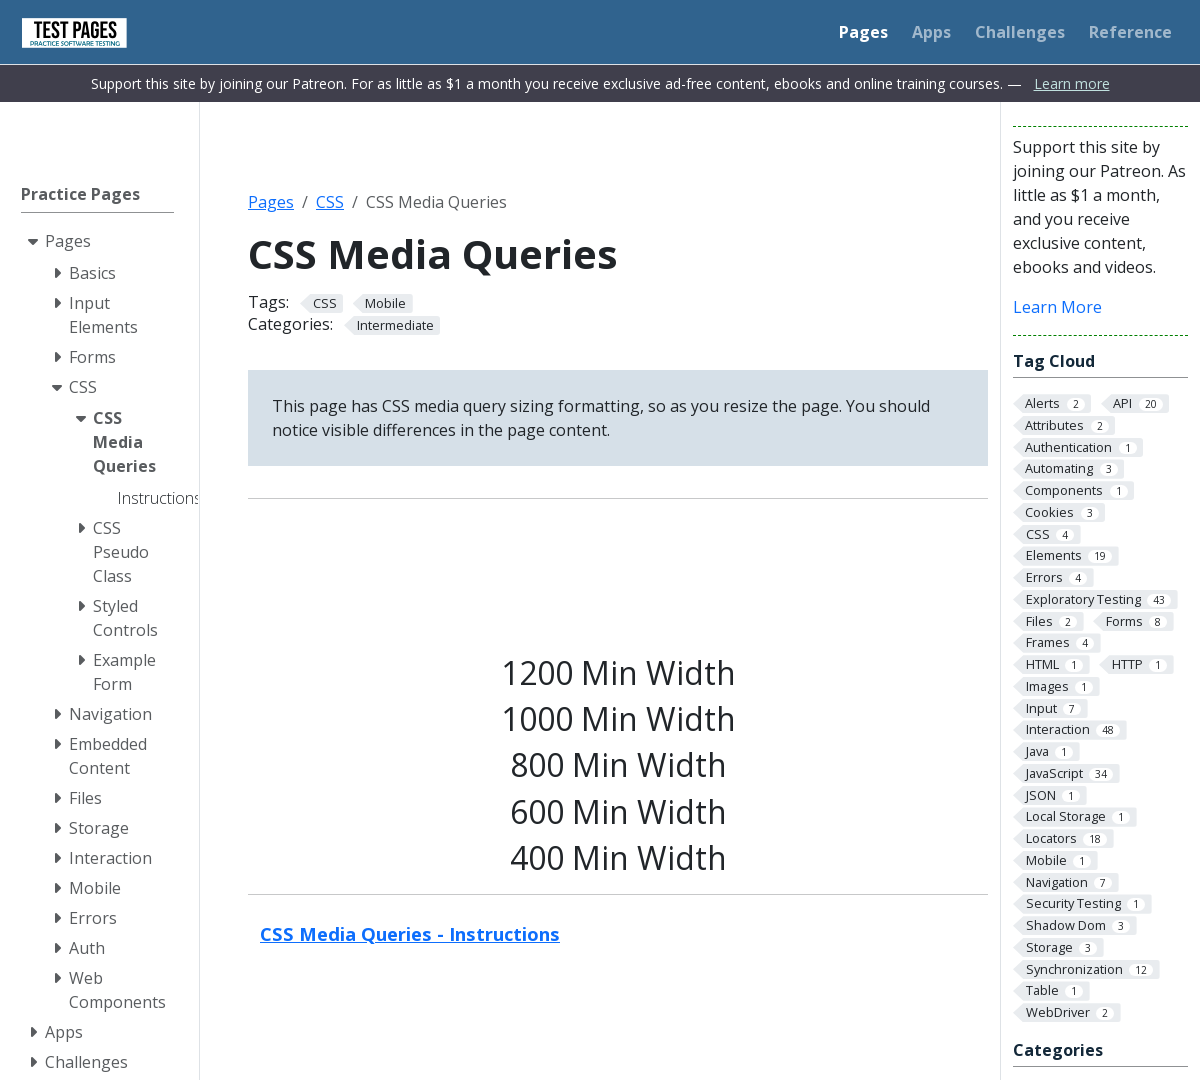